Tests hover functionality by moving the mouse over user avatar images and verifying that the correct username text appears for each avatar.

Starting URL: https://the-internet.herokuapp.com/hovers

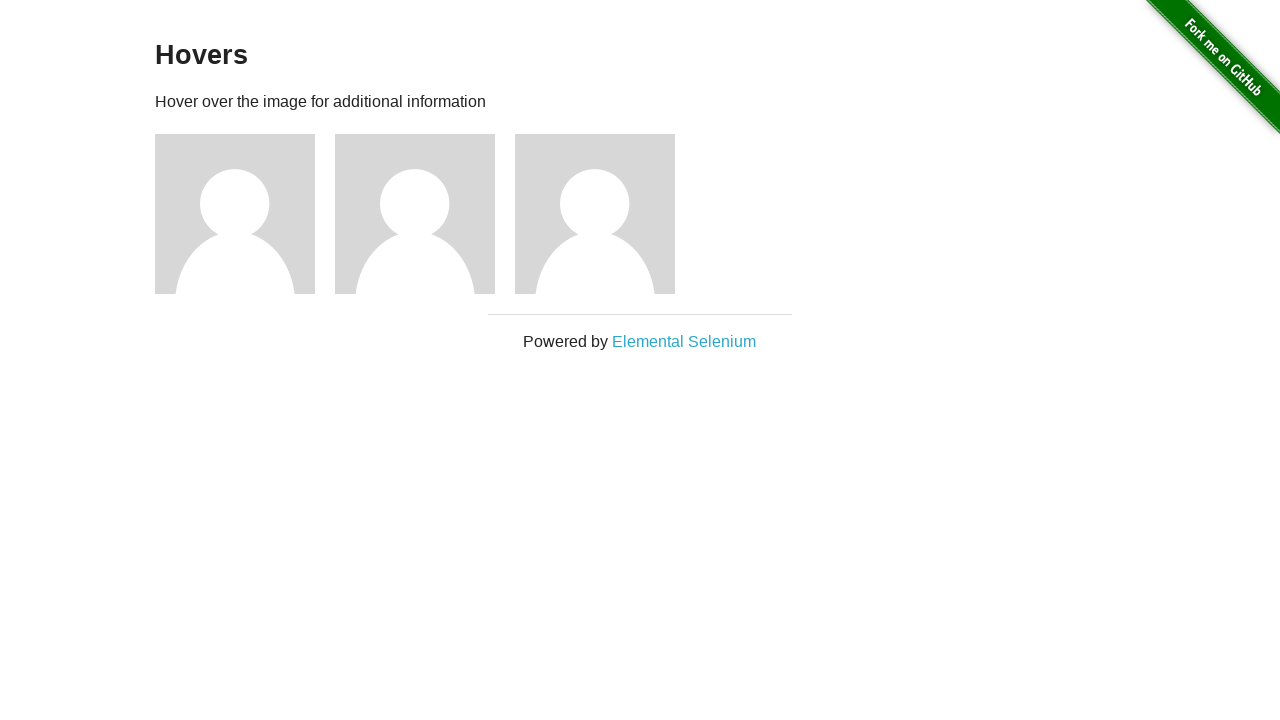

Located all user avatar images
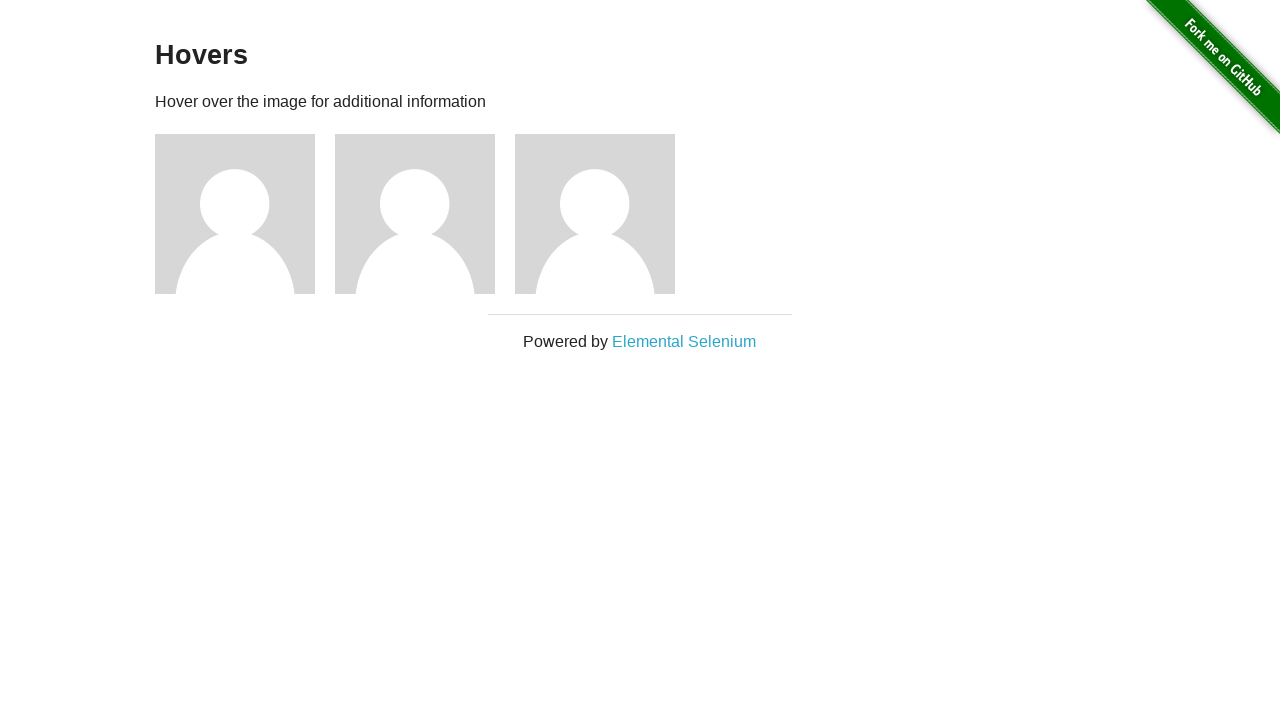

Located all h5 name elements
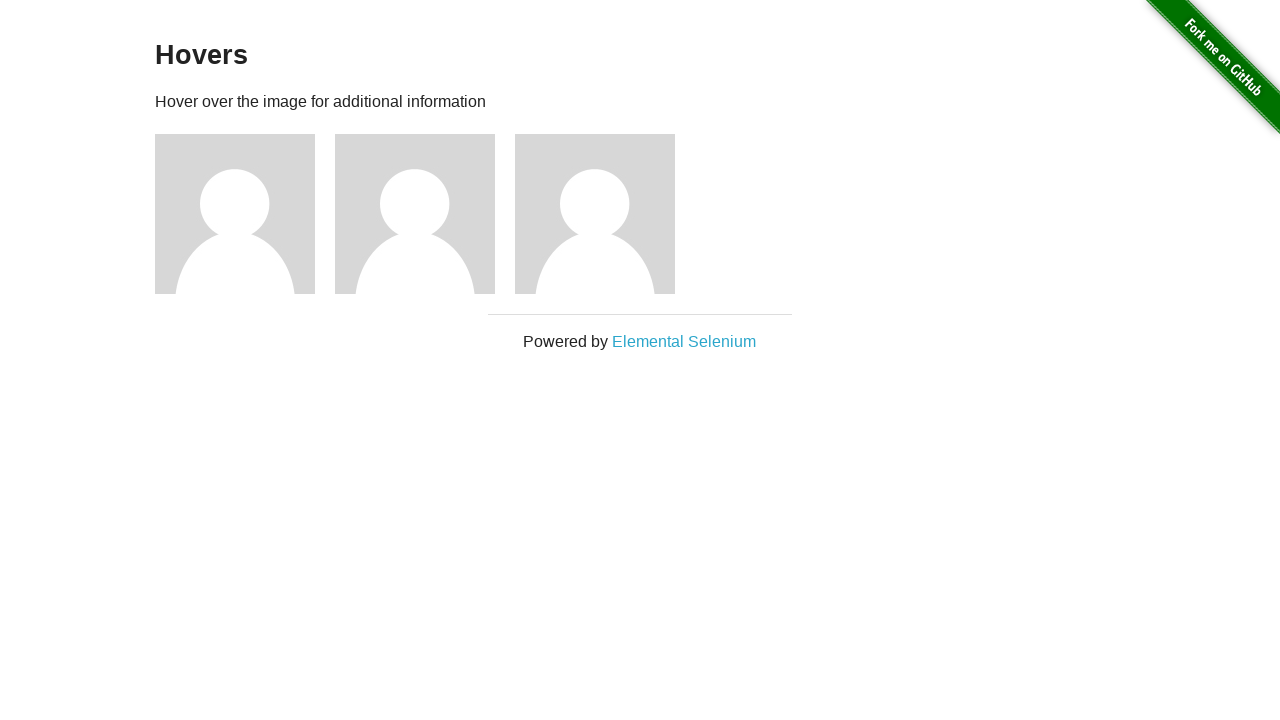

Set expected names list: user1, user2, user3
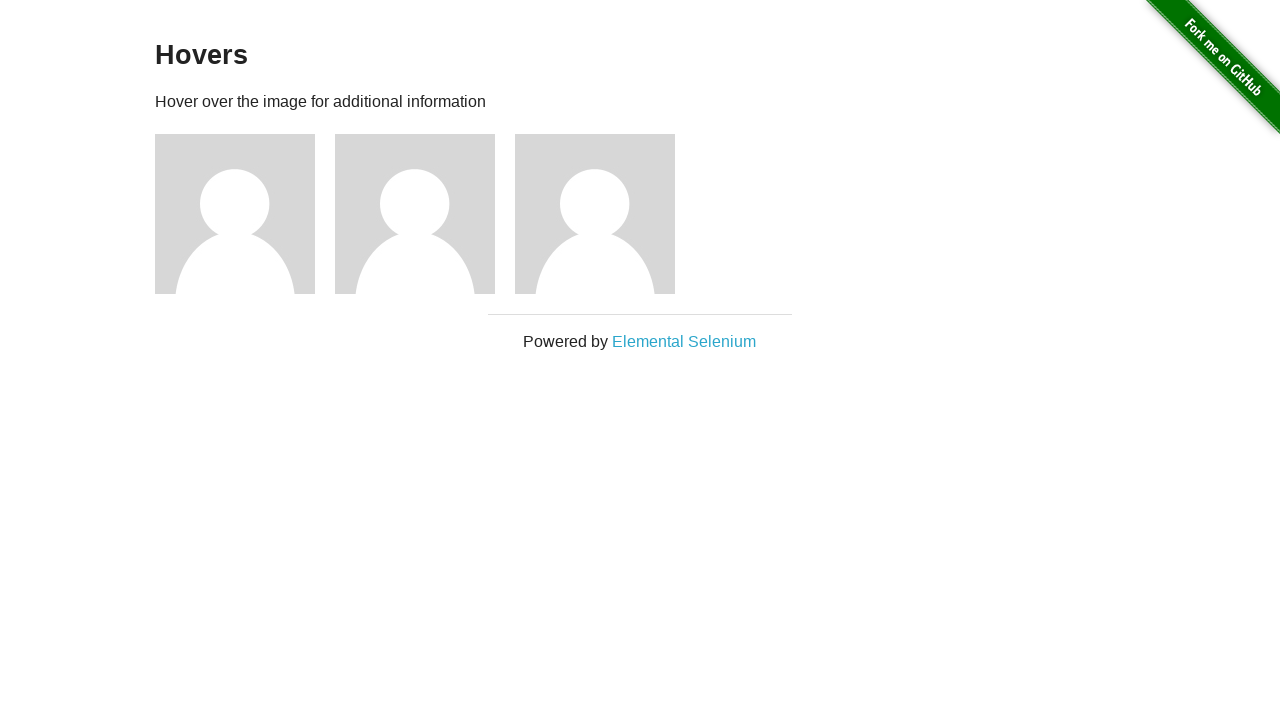

Hovered over user avatar 1 at (235, 214) on xpath=//img[@alt='User Avatar'] >> nth=0
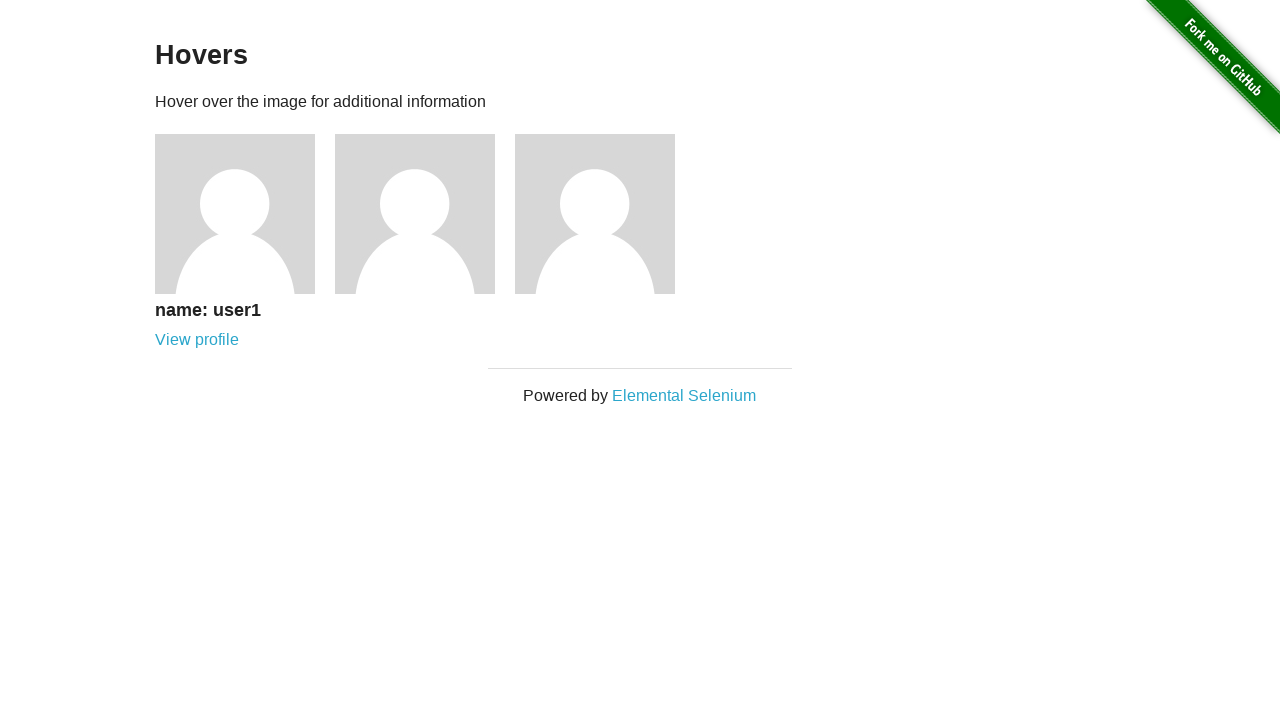

Waited 500ms for hover effect to display on avatar 1
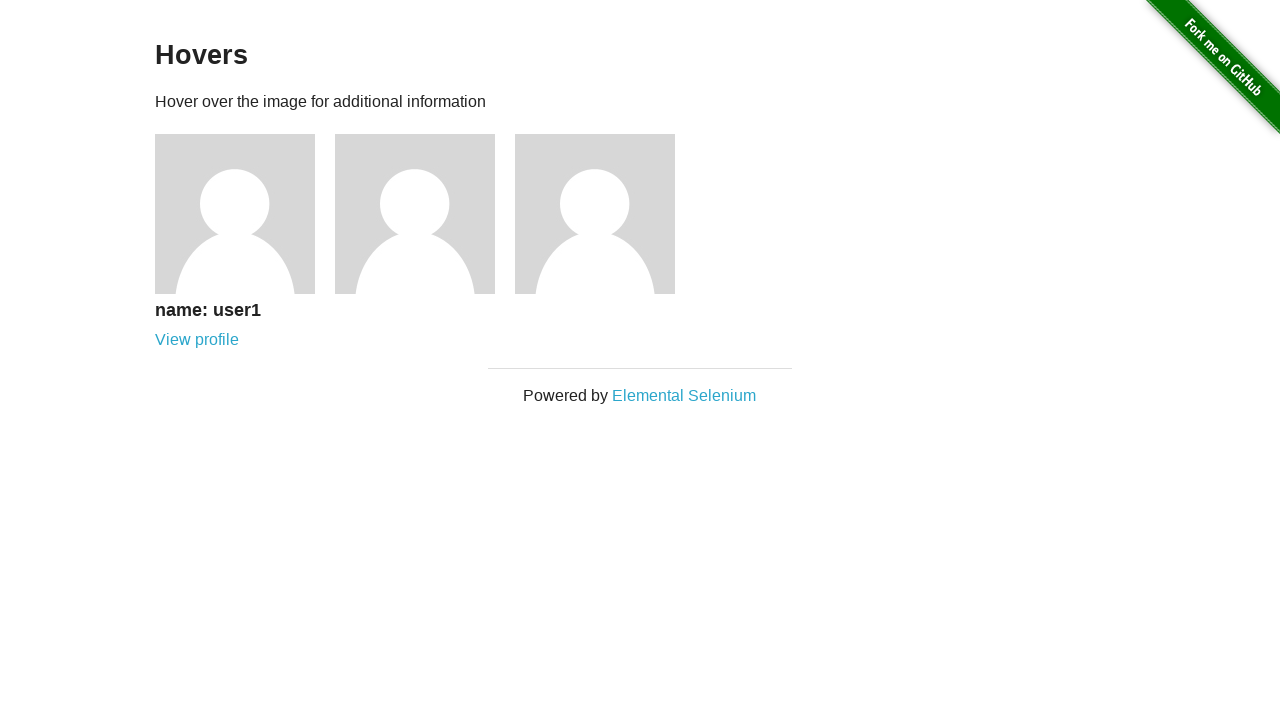

Captured username text 'name: user1' for avatar 1
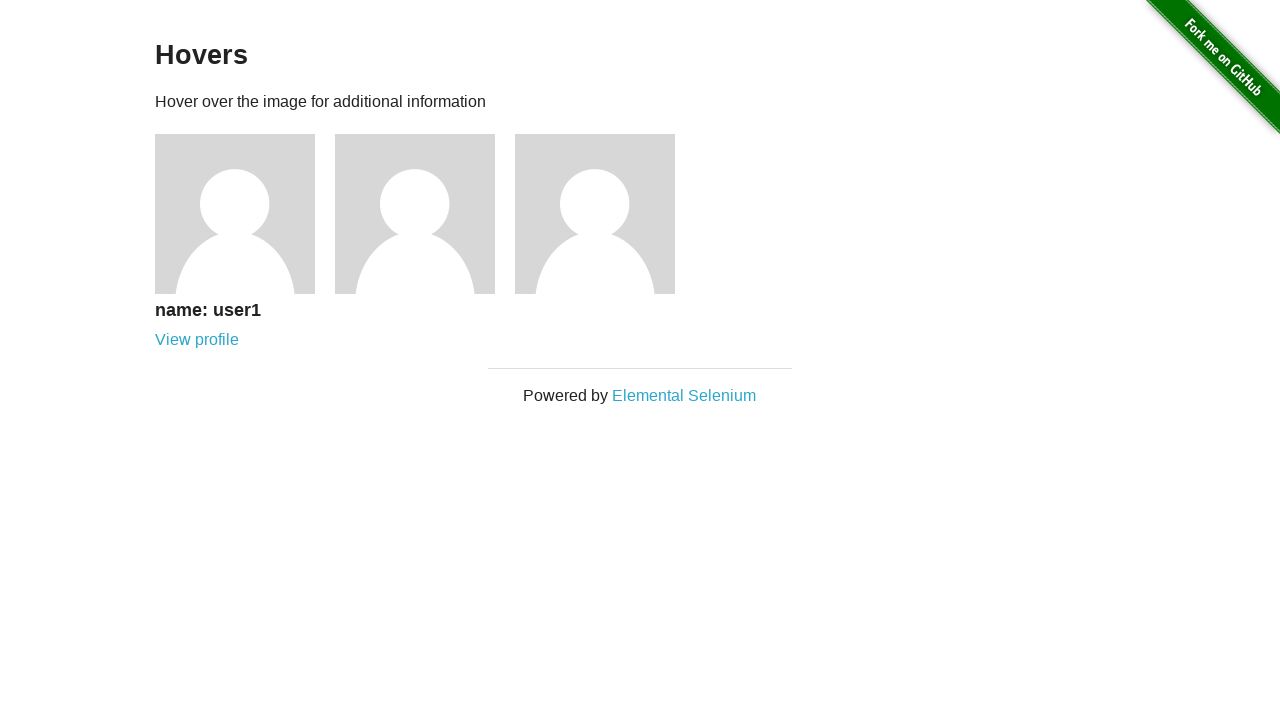

Hovered over user avatar 2 at (415, 214) on xpath=//img[@alt='User Avatar'] >> nth=1
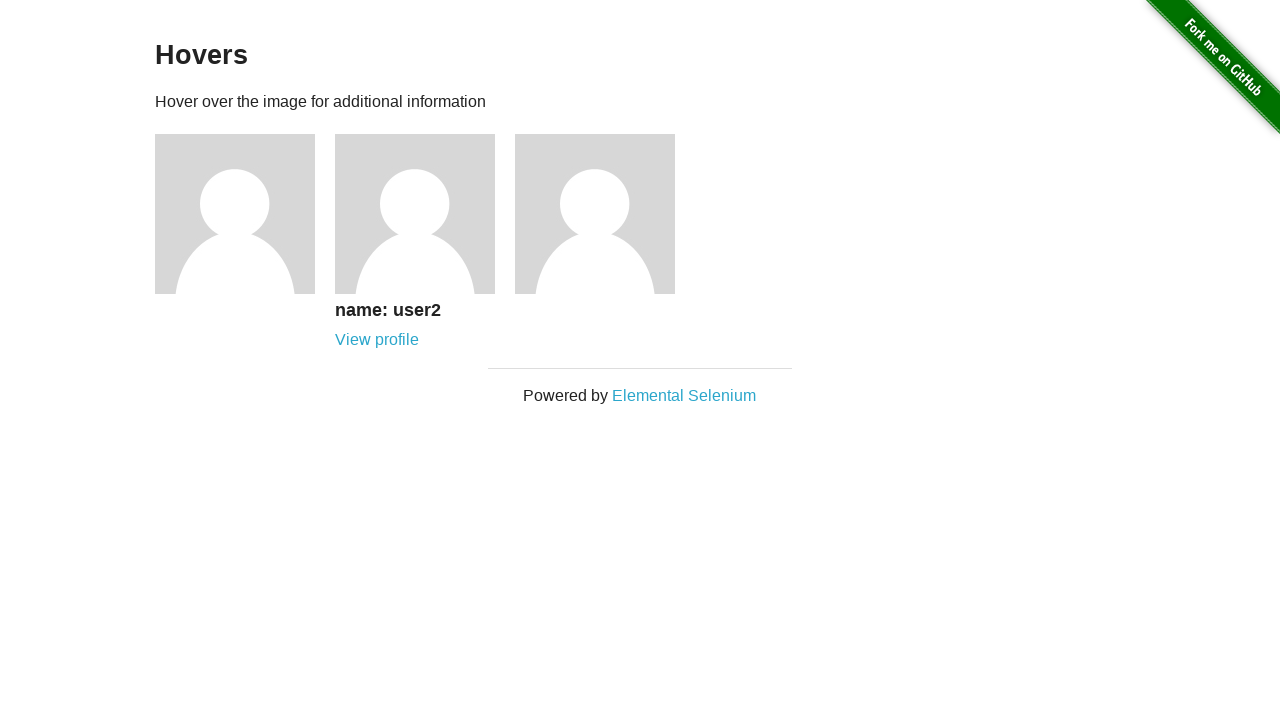

Waited 500ms for hover effect to display on avatar 2
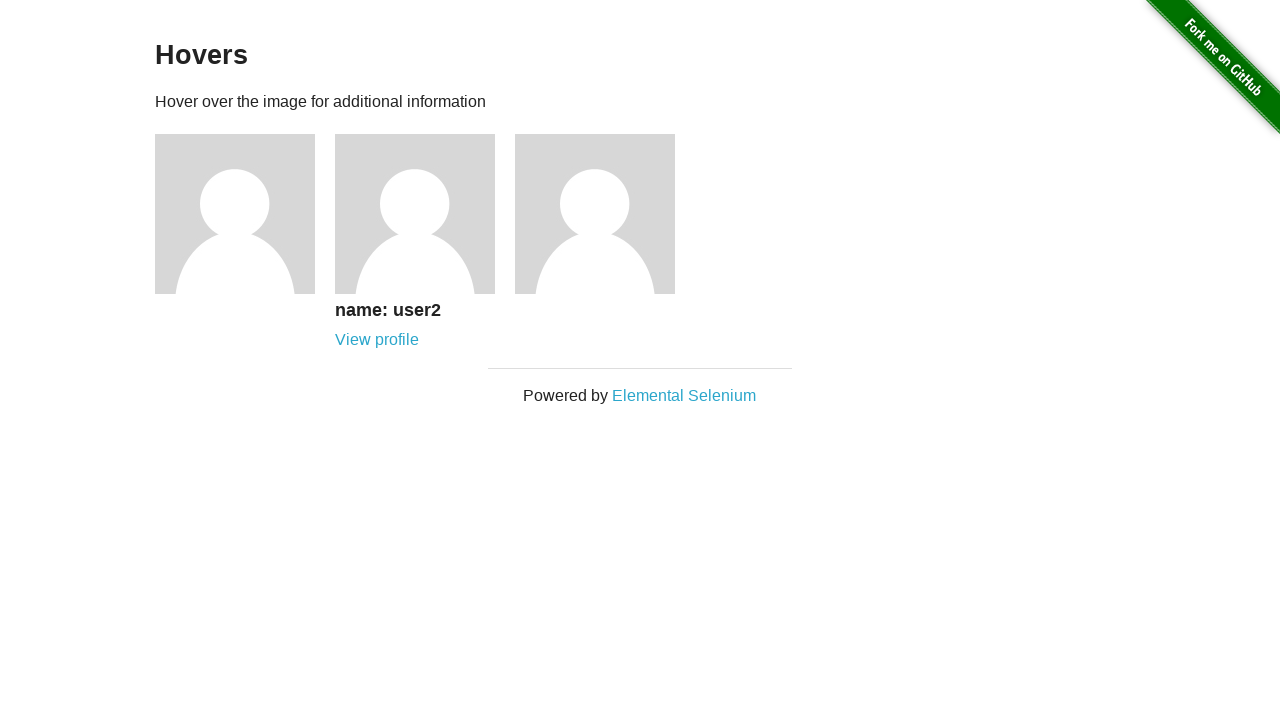

Captured username text 'name: user2' for avatar 2
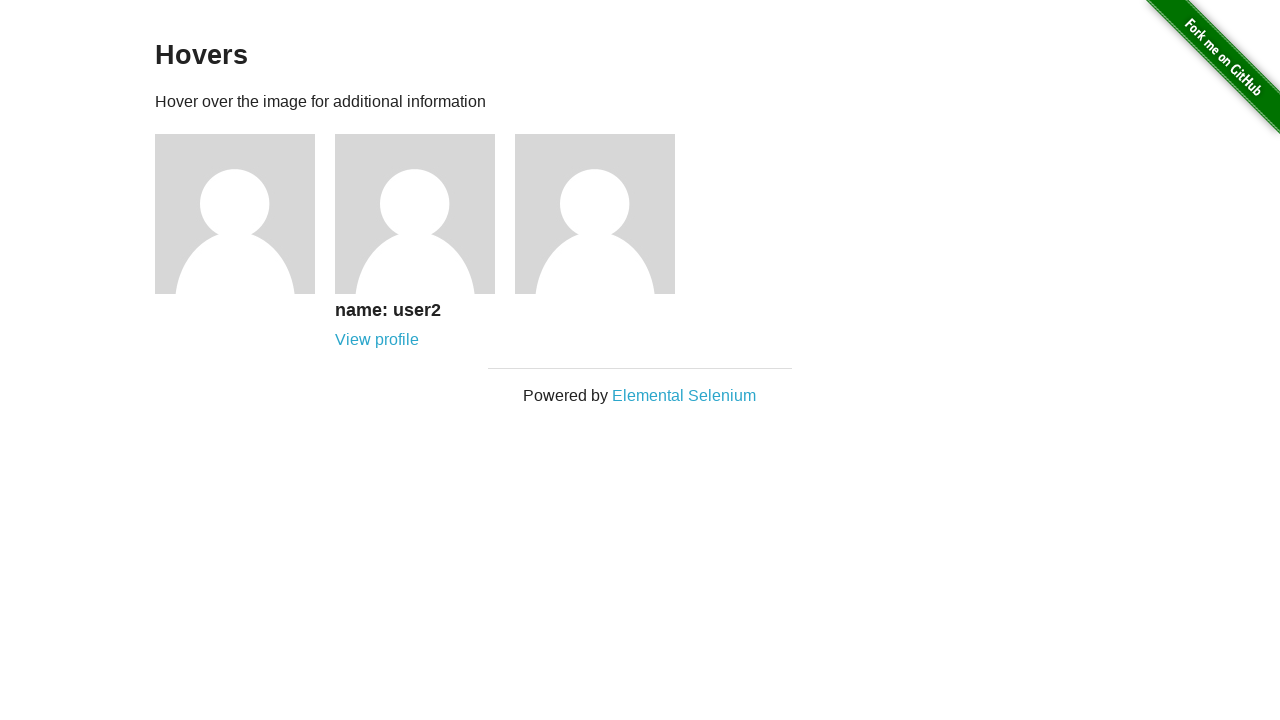

Hovered over user avatar 3 at (595, 214) on xpath=//img[@alt='User Avatar'] >> nth=2
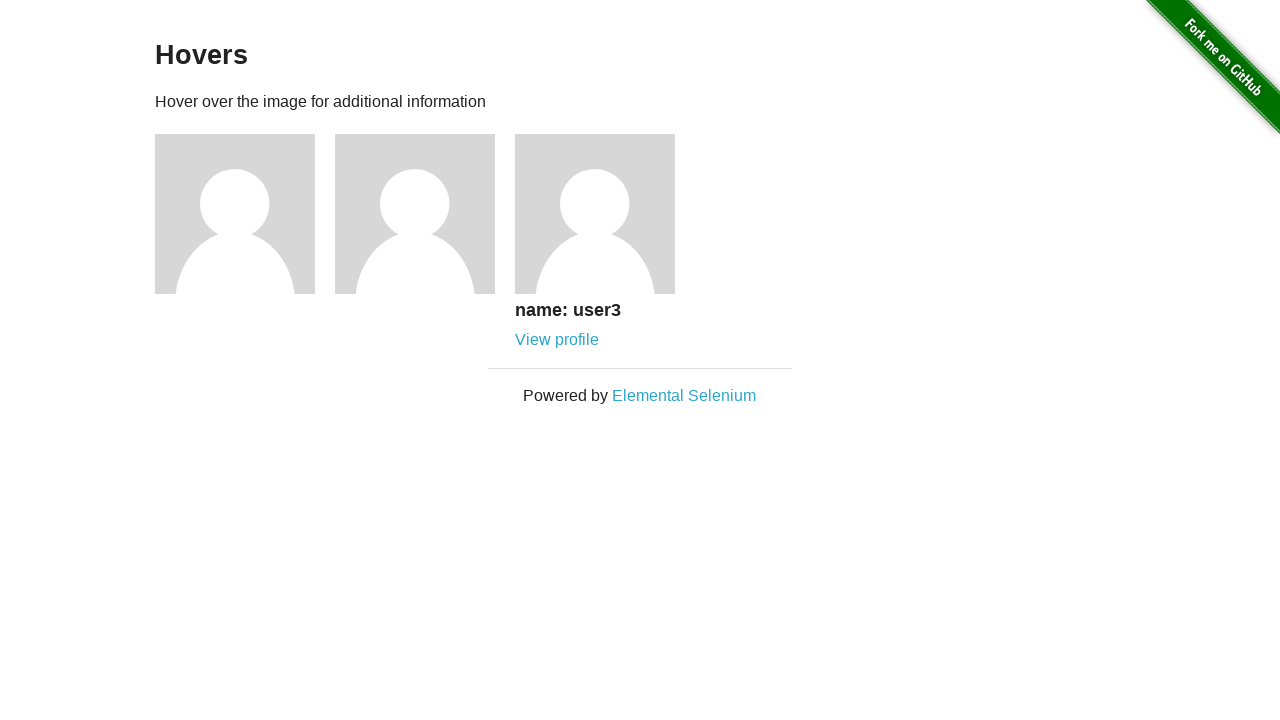

Waited 500ms for hover effect to display on avatar 3
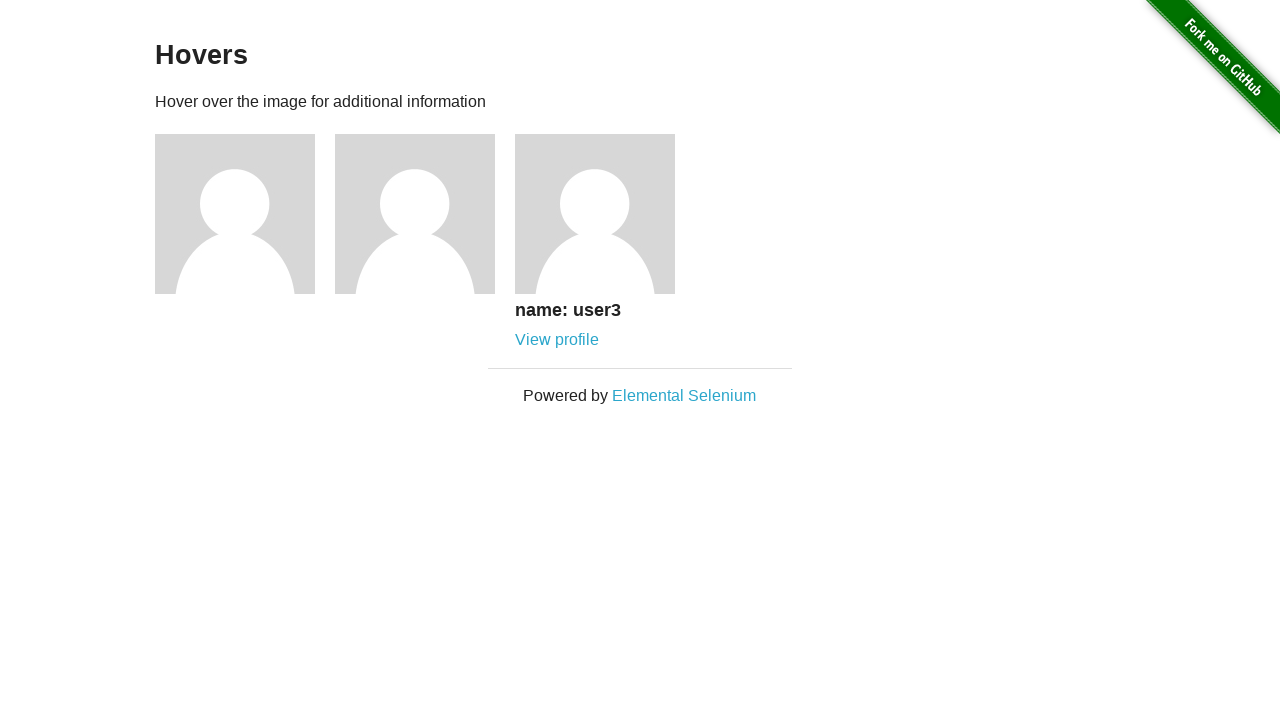

Captured username text 'name: user3' for avatar 3
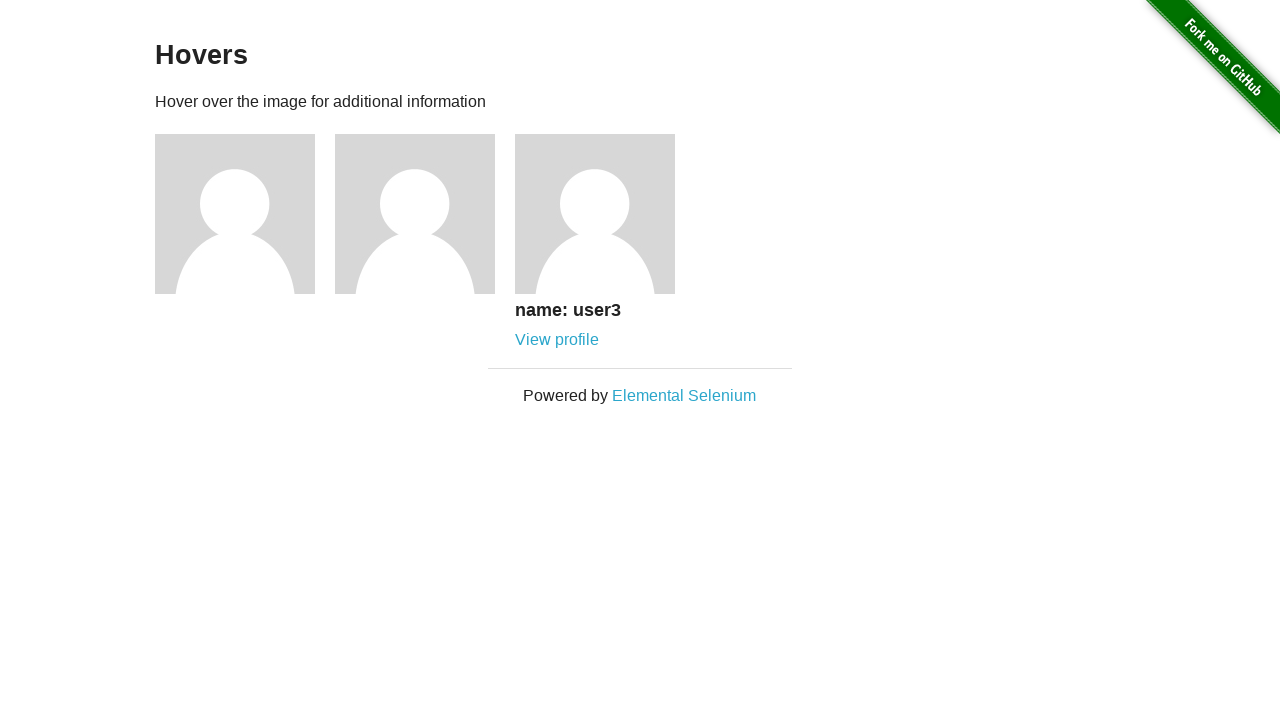

Verified all usernames match expected values: ['name: user1', 'name: user2', 'name: user3']
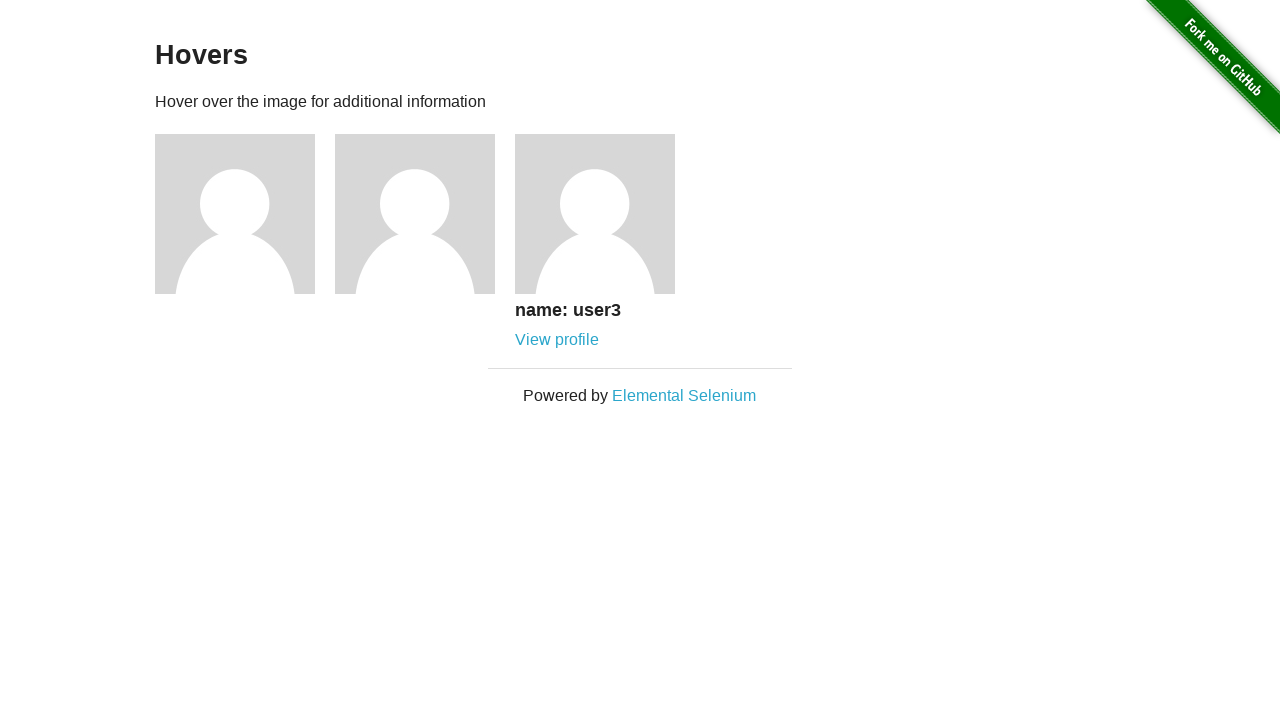

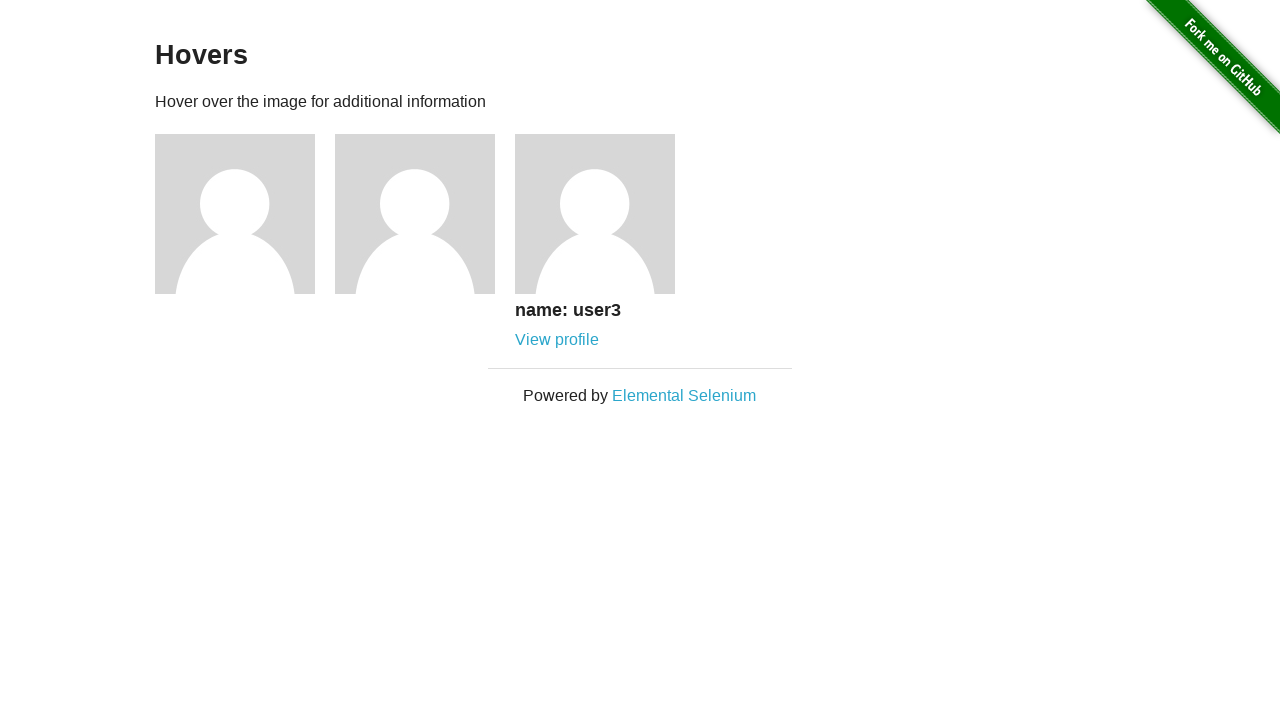